Tests a text box form by filling in name, email, and address fields, then uses keyboard shortcuts (Ctrl+A, Ctrl+C, Tab, Ctrl+V) to copy the current address to the permanent address field and verifies both fields match.

Starting URL: https://demoqa.com/text-box

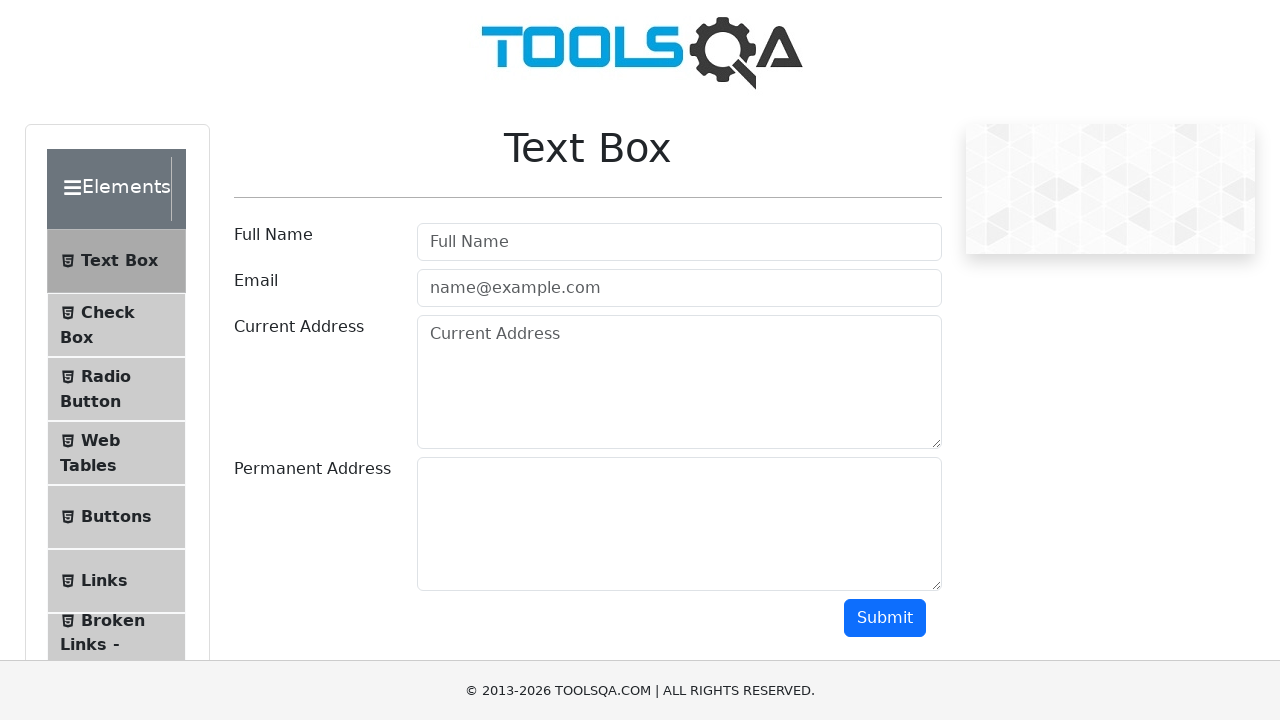

Filled Full Name field with 'Mr.Peter Haynes' on #userName
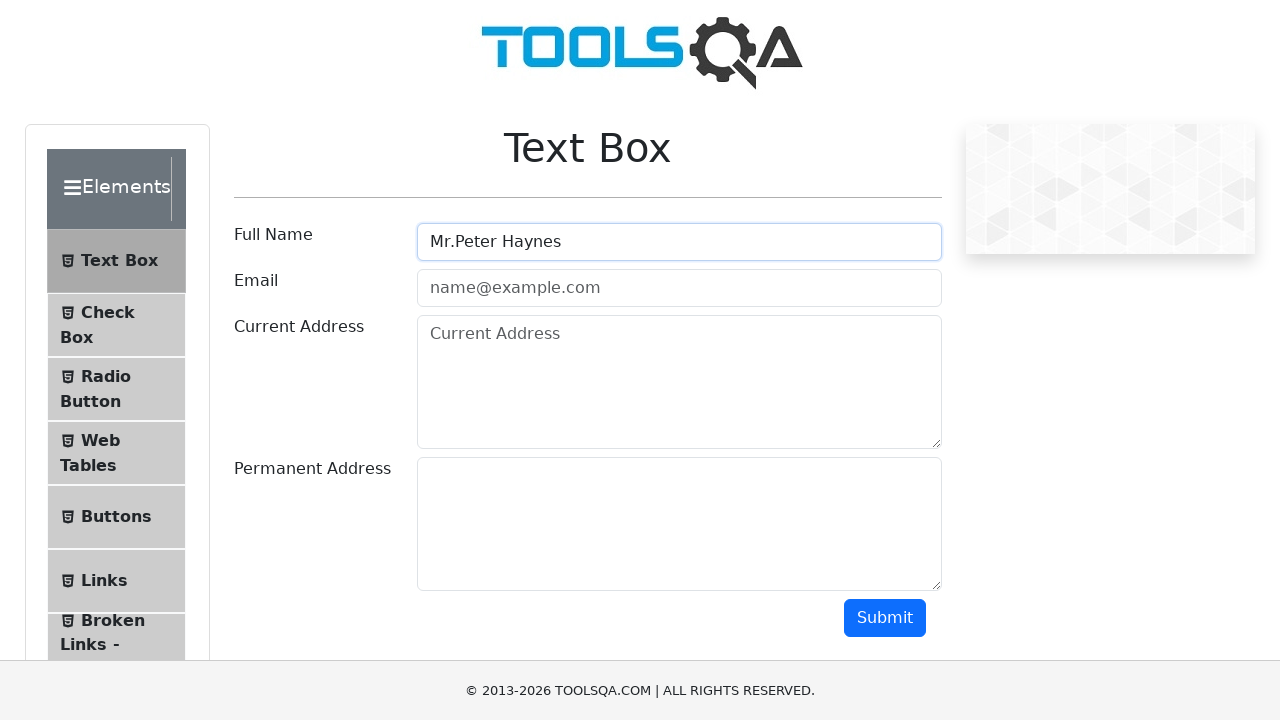

Filled Email field with 'PeterHaynes@toolsqa.com' on #userEmail
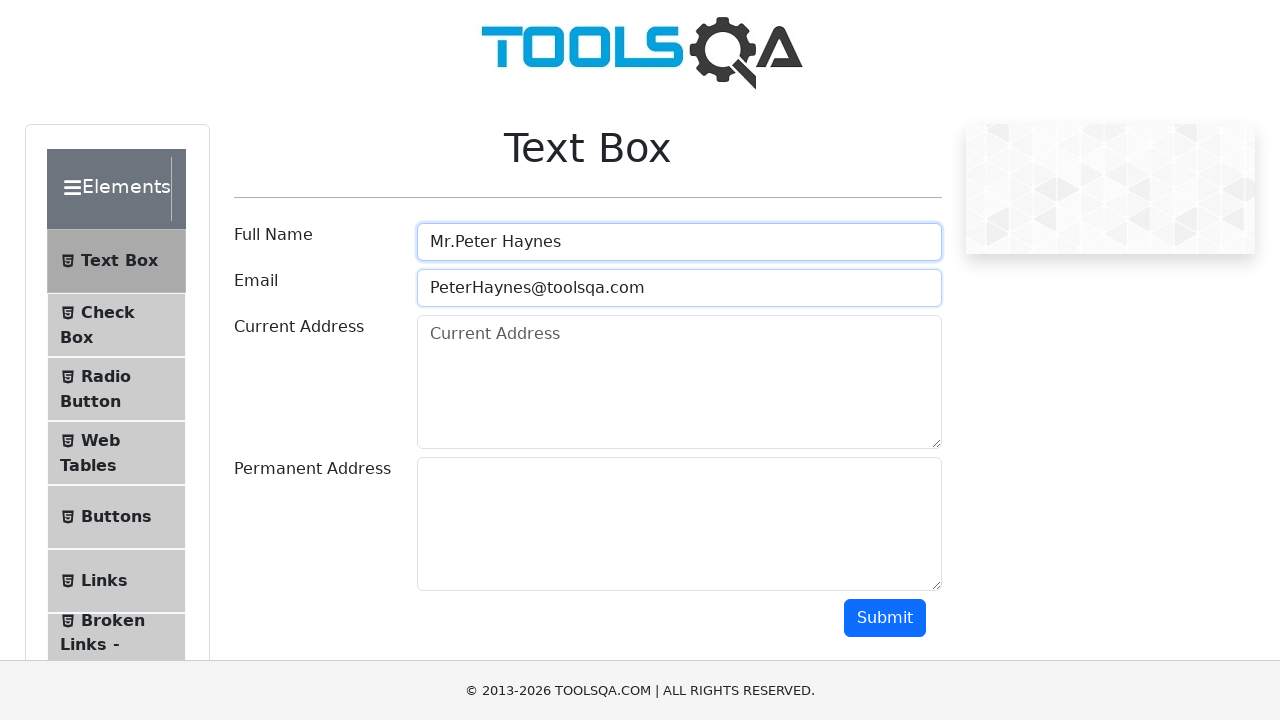

Filled Current Address field with '43 School Lane London EC71 9GO' on #currentAddress
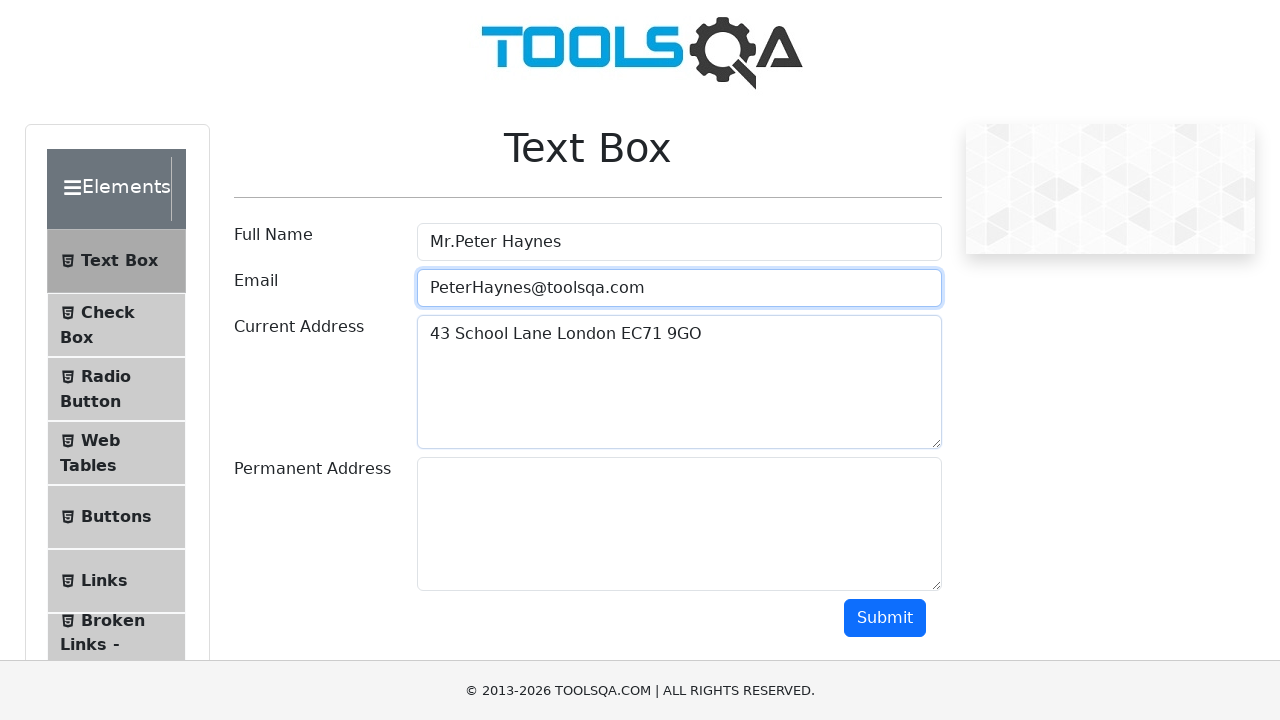

Clicked on Current Address field to focus it at (679, 382) on #currentAddress
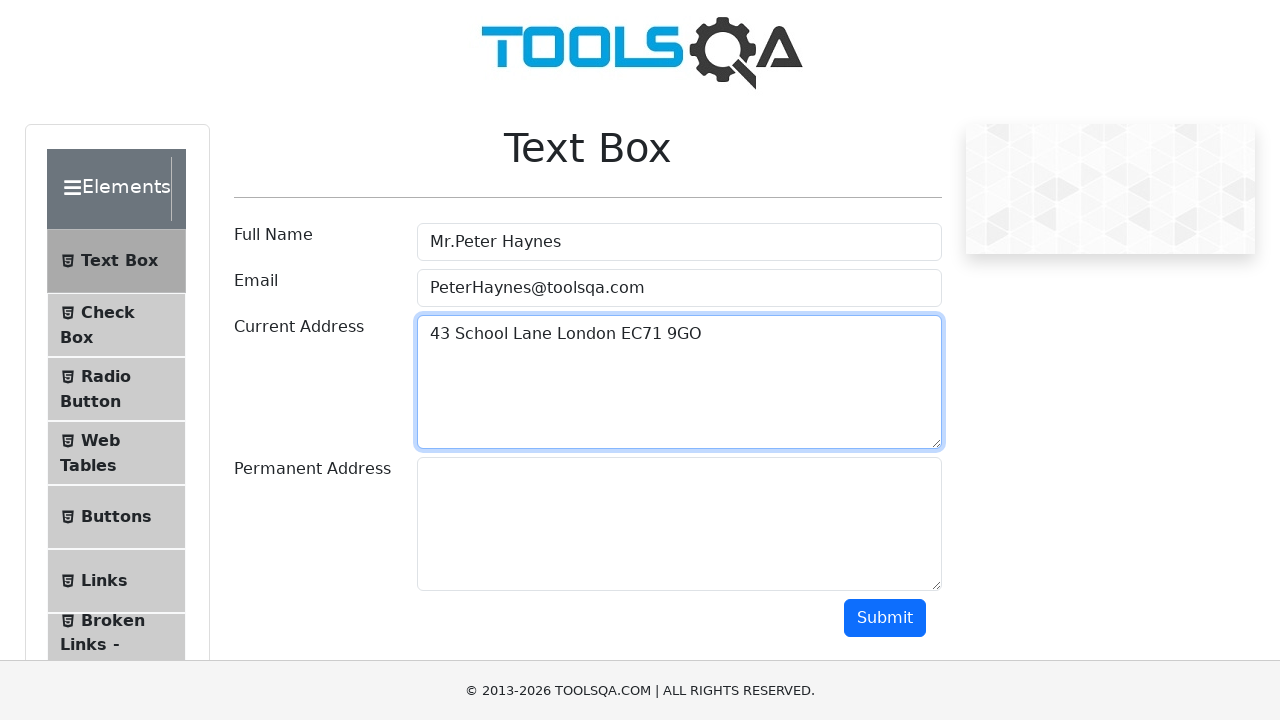

Selected all text in Current Address using Ctrl+A
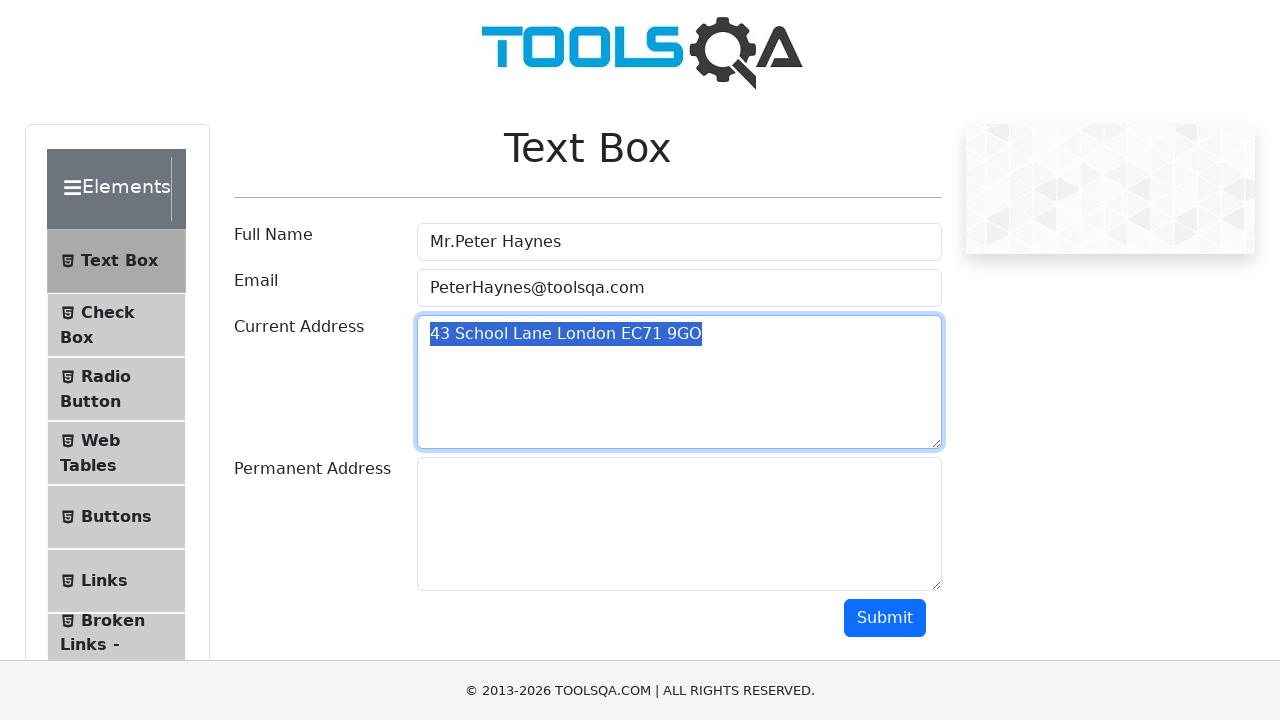

Copied selected text using Ctrl+C
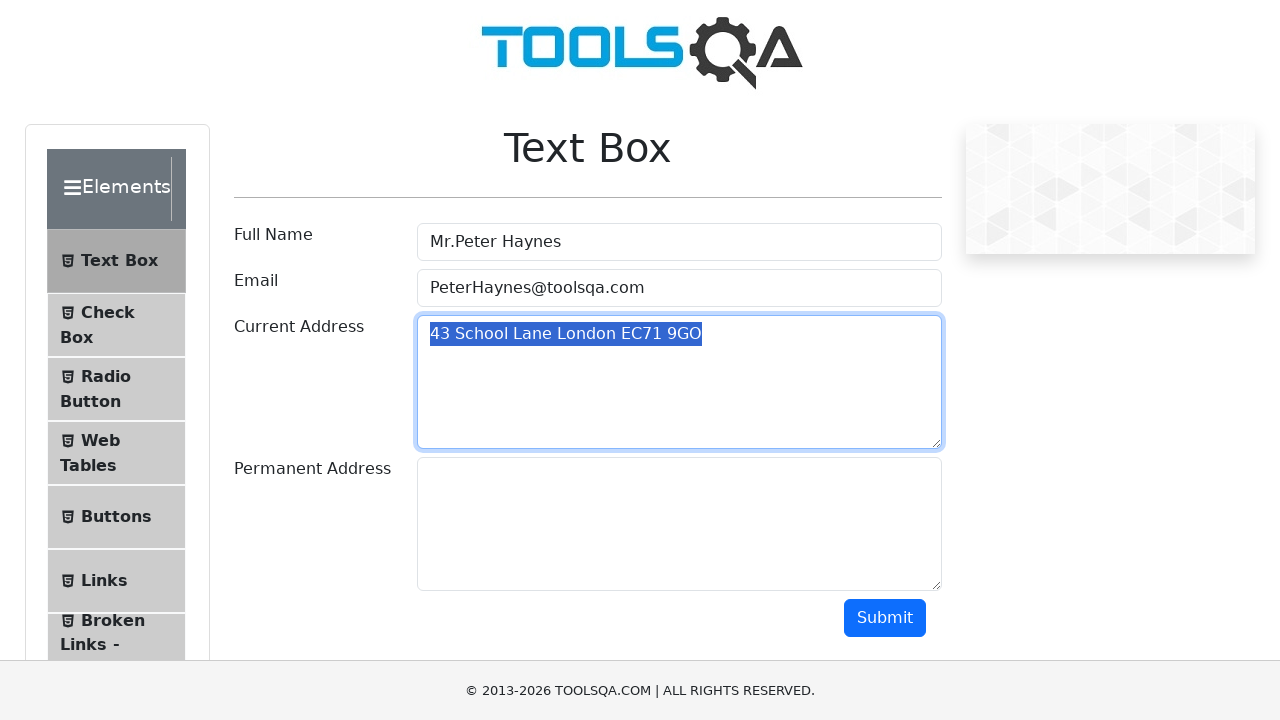

Pressed Tab to move focus to Permanent Address field
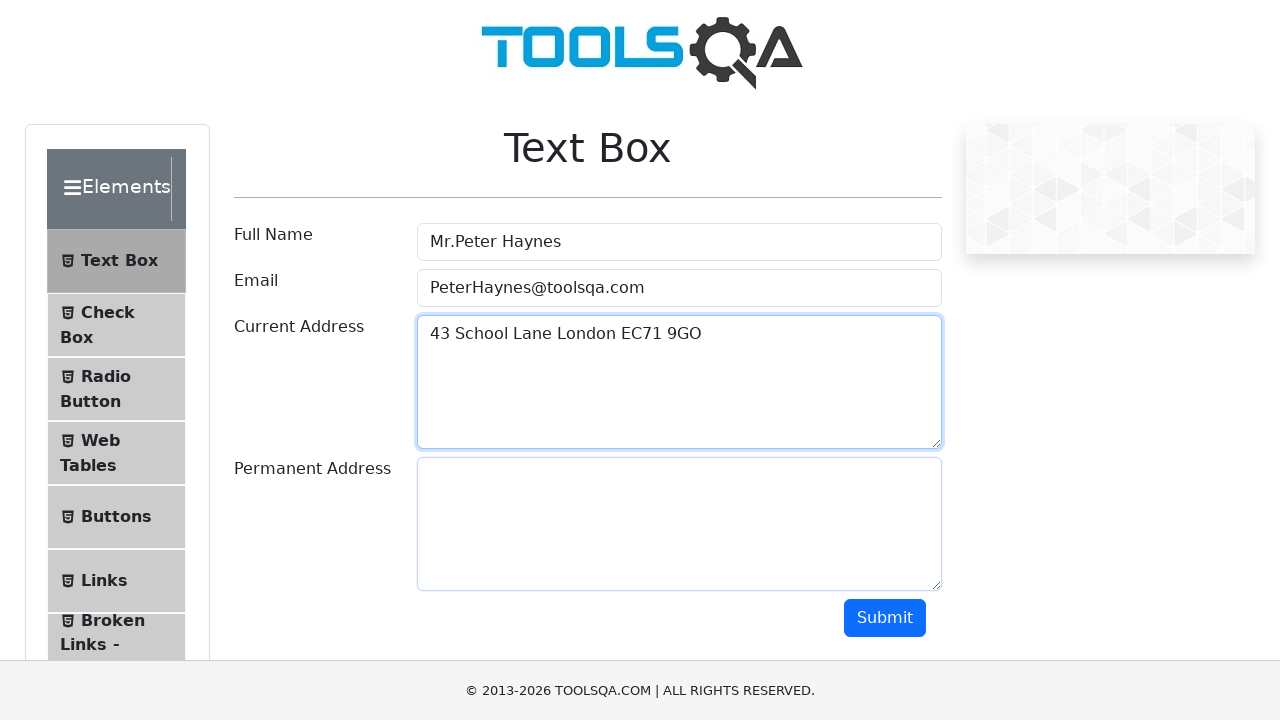

Pasted copied address into Permanent Address field using Ctrl+V
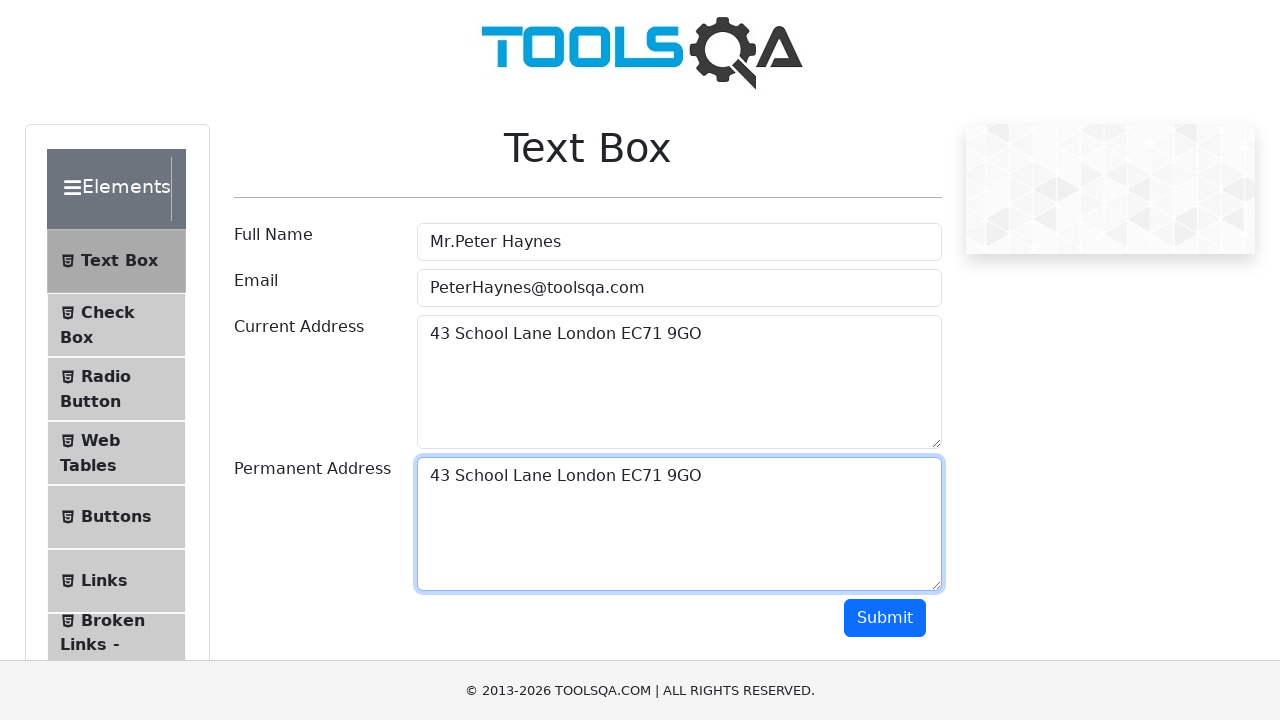

Retrieved value from Current Address field
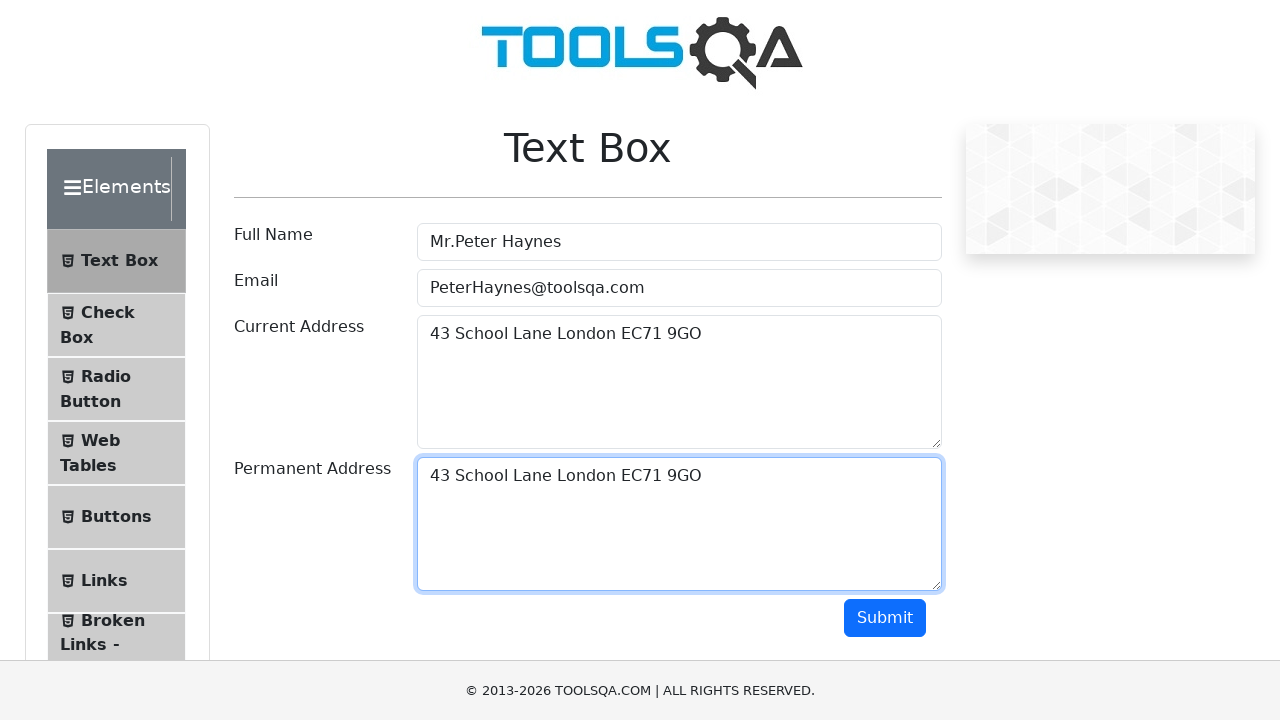

Retrieved value from Permanent Address field
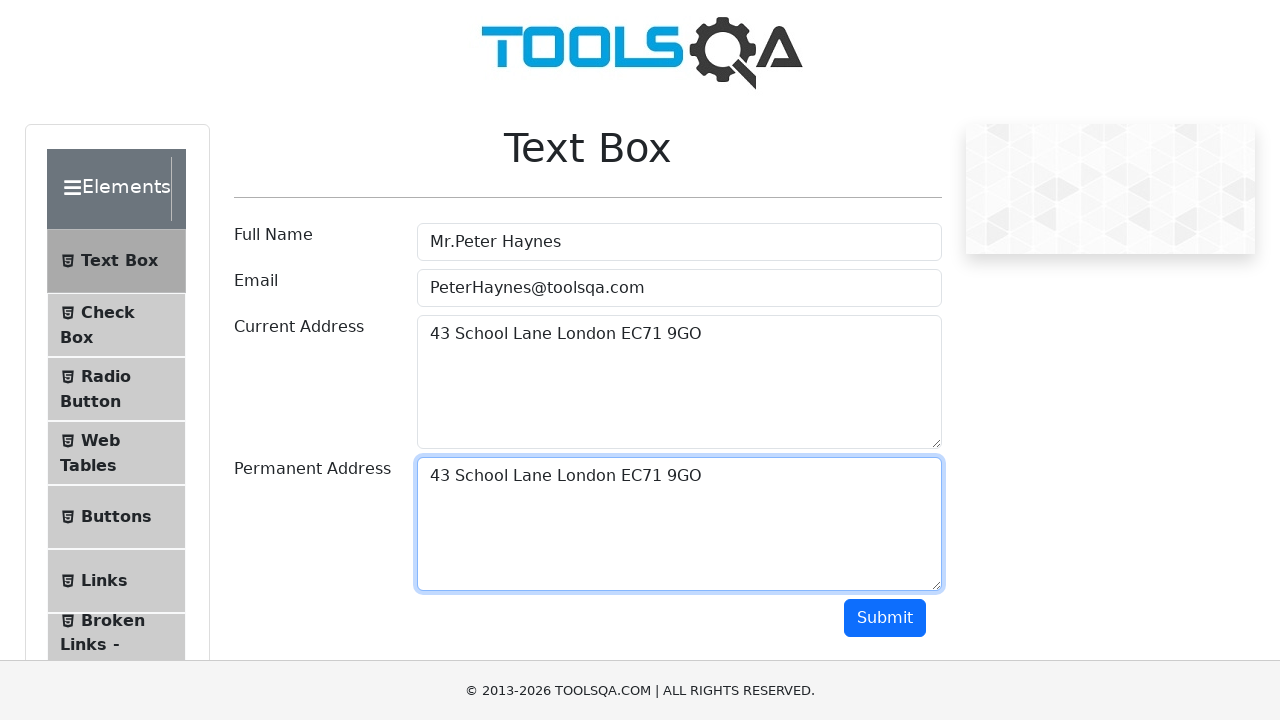

Verified that Current and Permanent addresses match
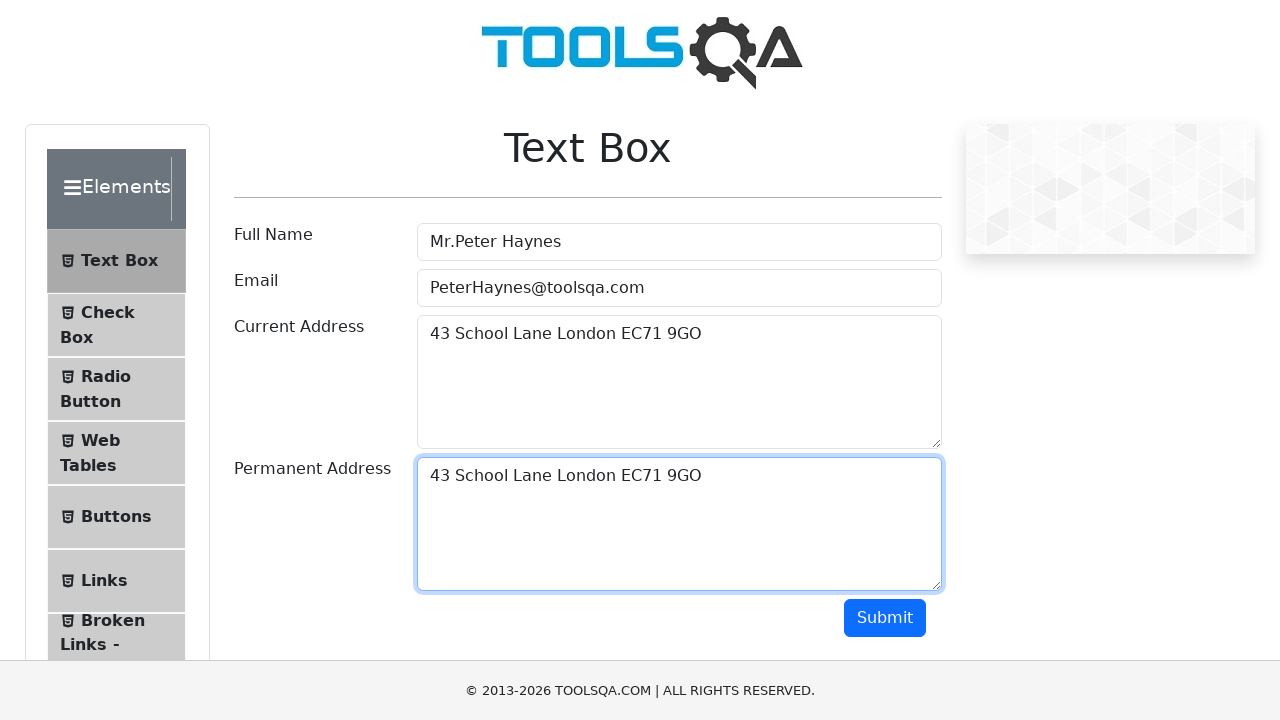

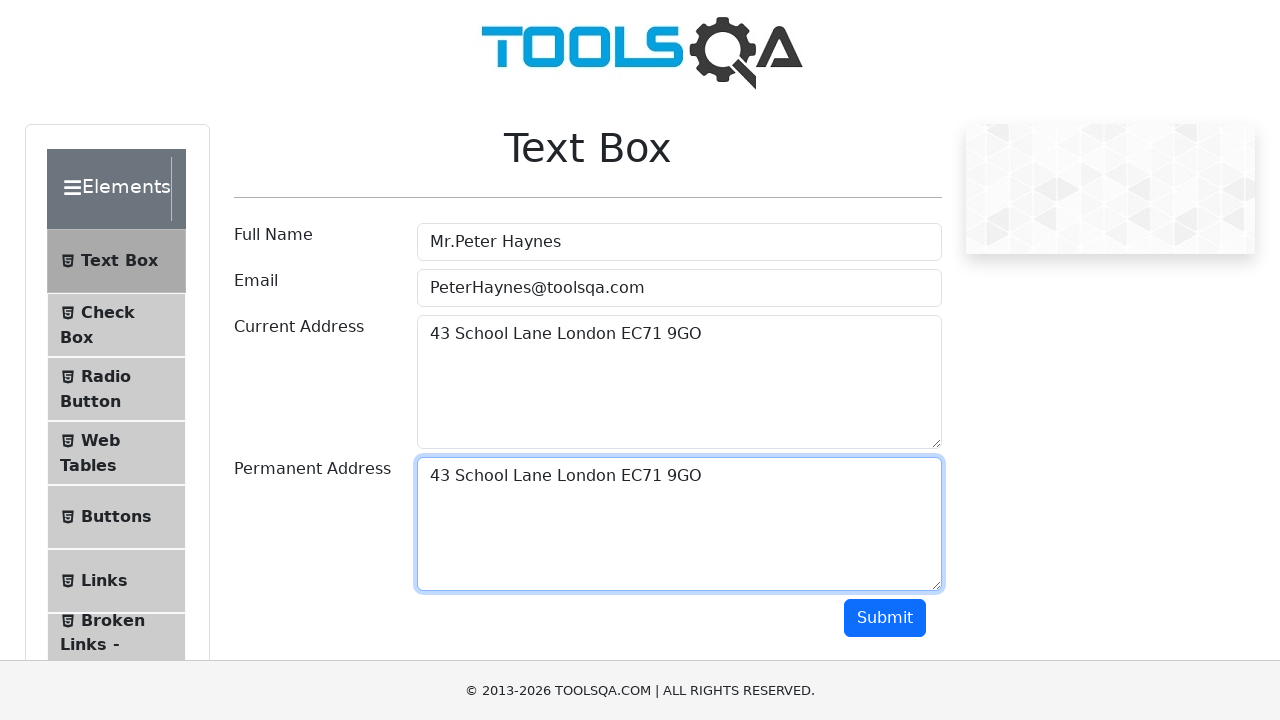